Tests JavaScript prompt dialog by clicking the prompt button, entering text, and accepting it

Starting URL: https://the-internet.herokuapp.com/javascript_alerts

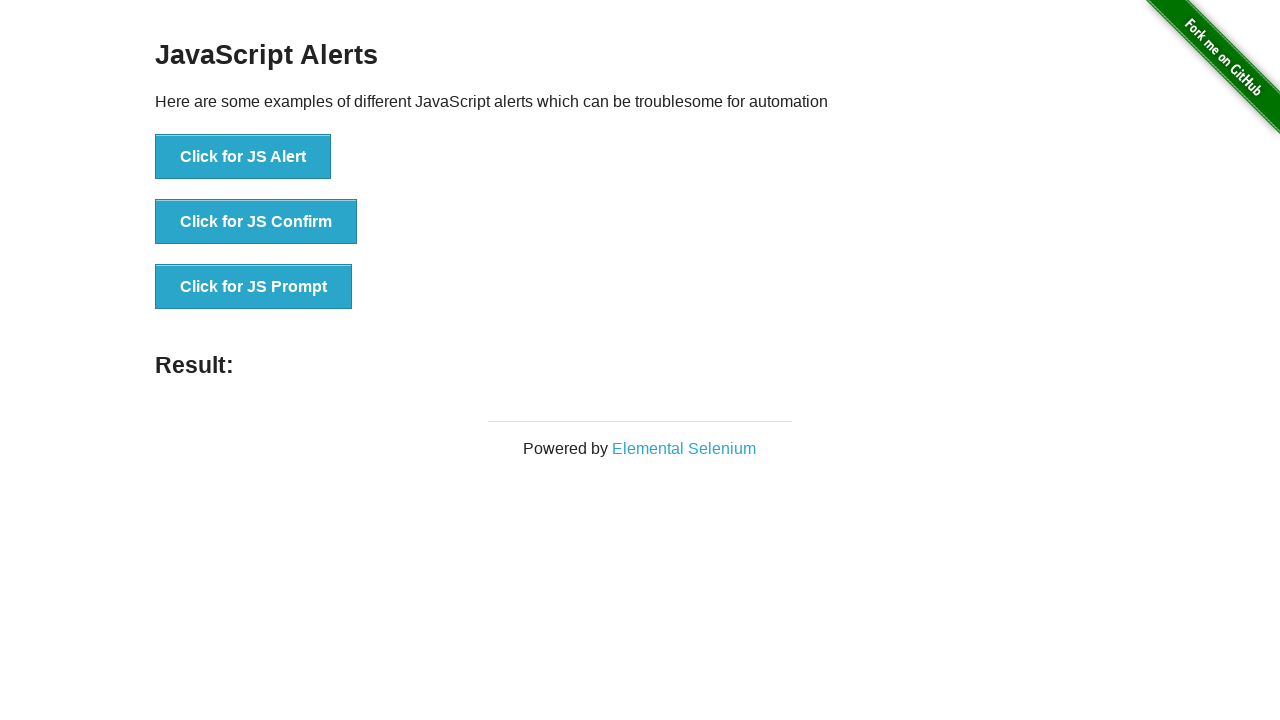

Set up dialog handler to accept prompt with text 'TestUser123'
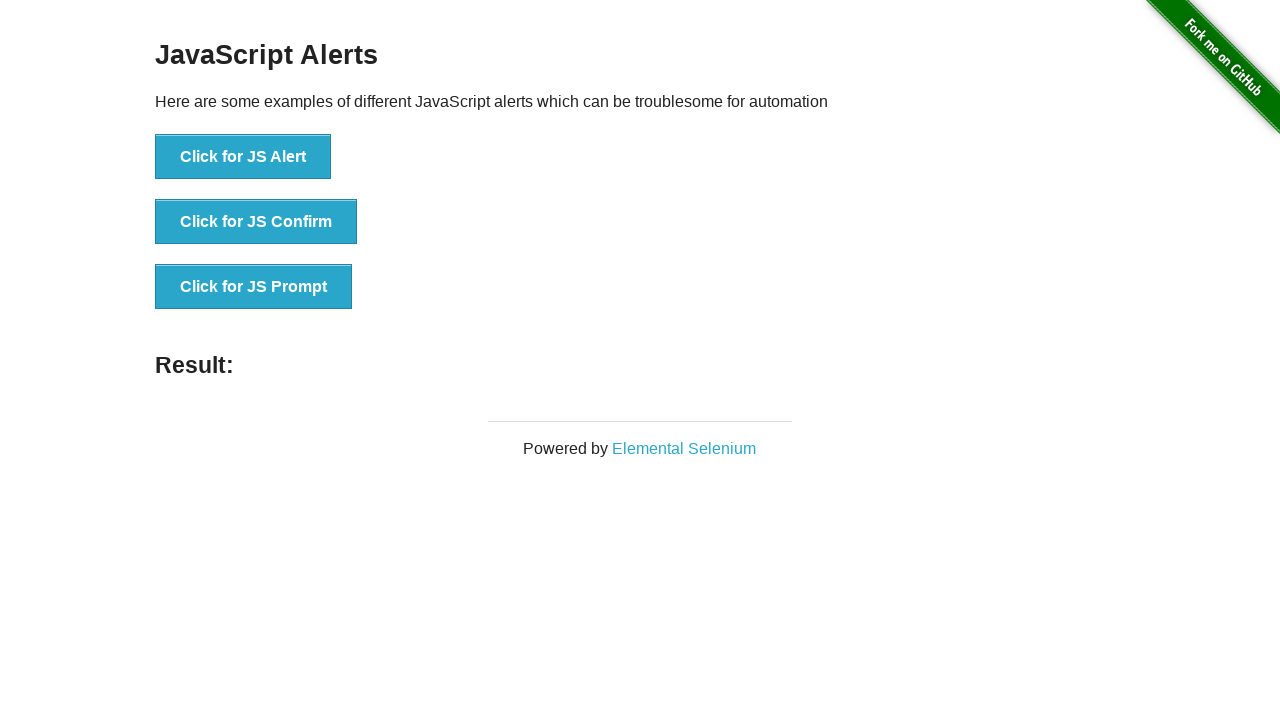

Clicked JavaScript prompt button at (254, 287) on xpath=//button[@onclick='jsPrompt()']
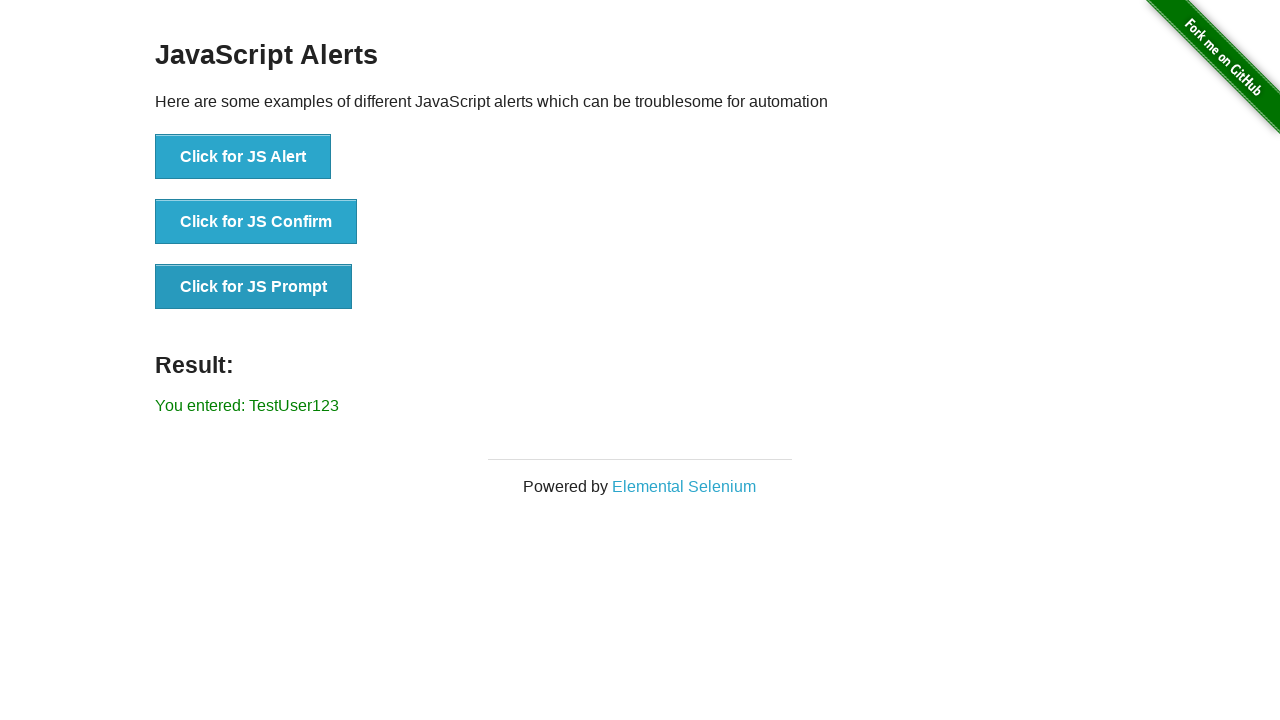

Waited for result element to appear
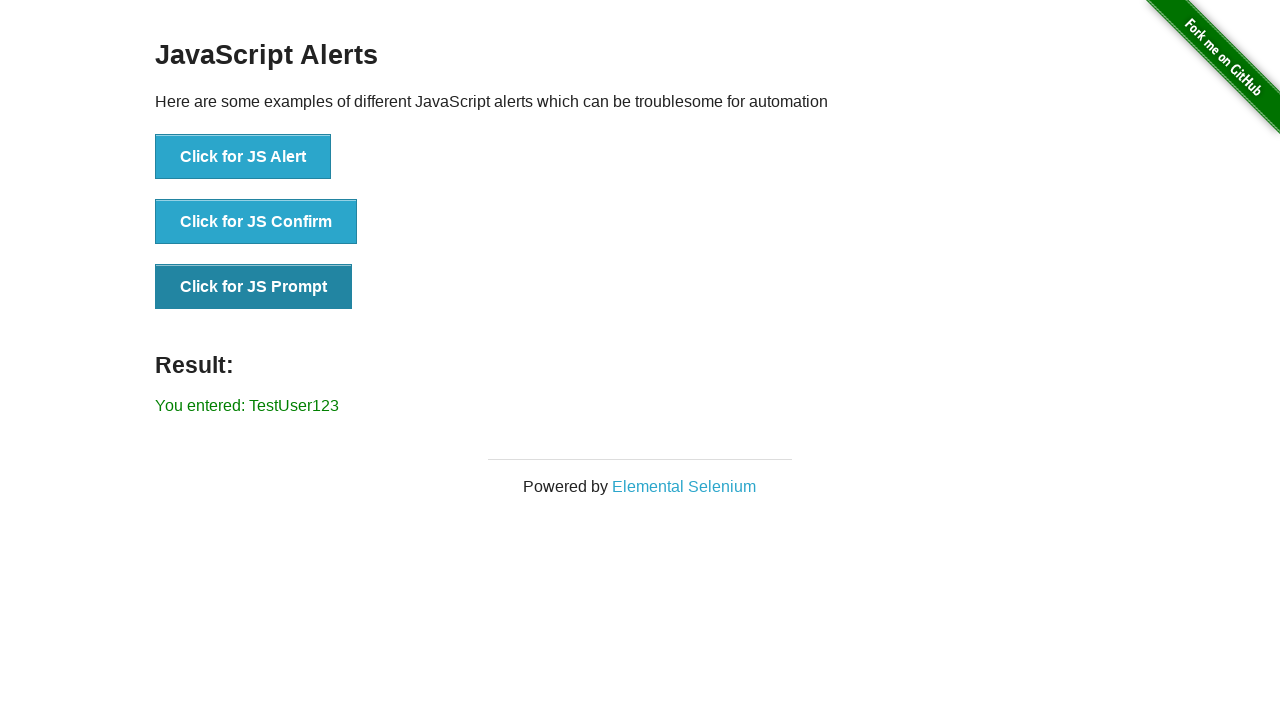

Verified result text matches expected value 'You entered: TestUser123'
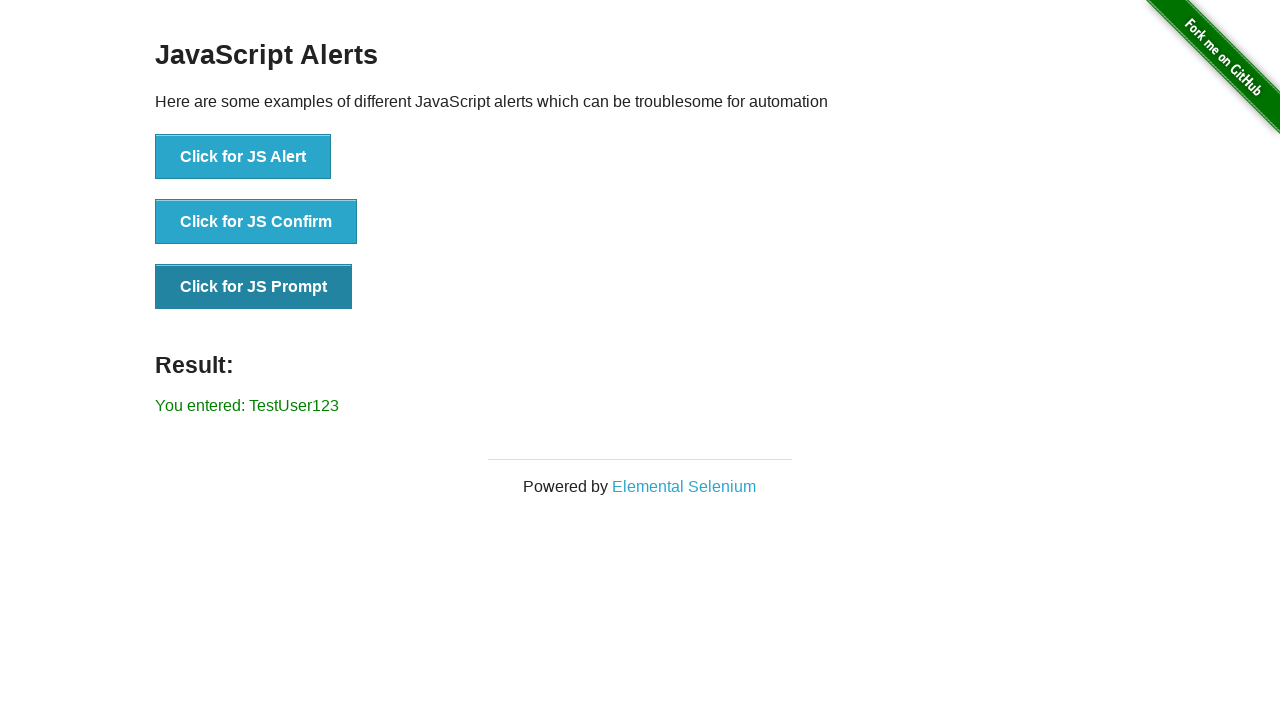

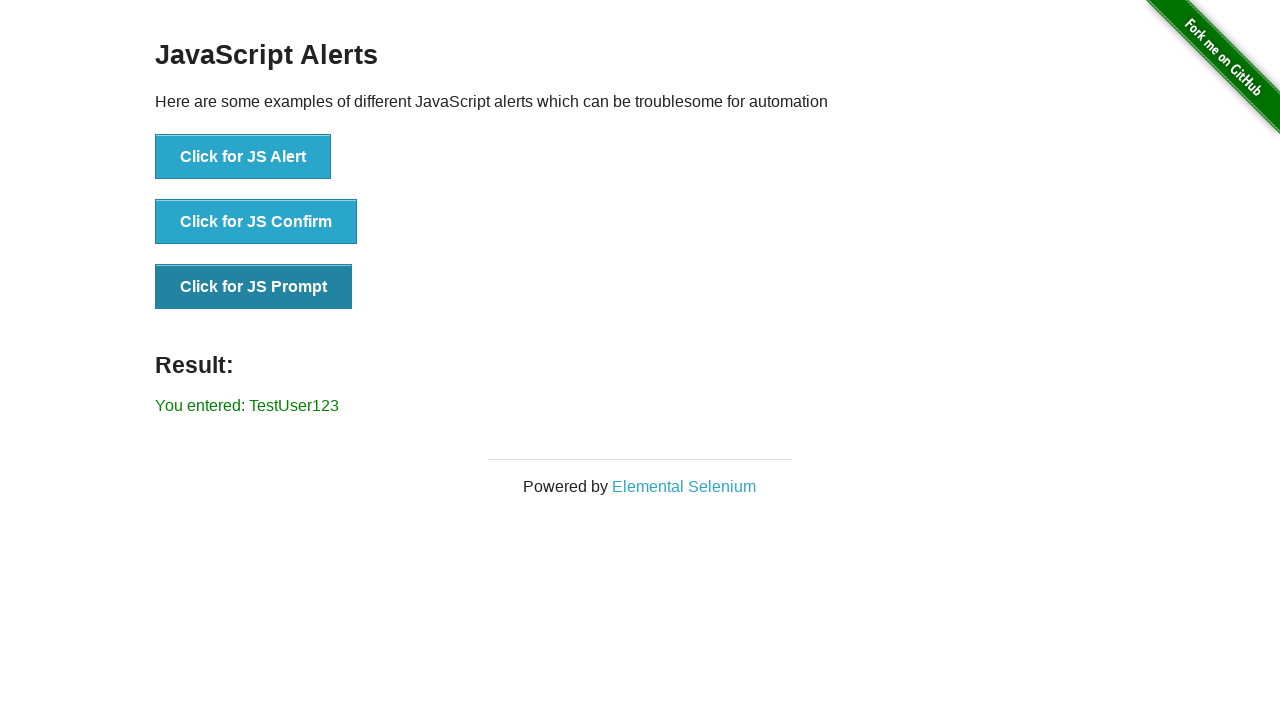